Tests double-click functionality by double-clicking a button that triggers an alert and then accepting the alert

Starting URL: http://only-testing-blog.blogspot.com/2014/09/selectable.html

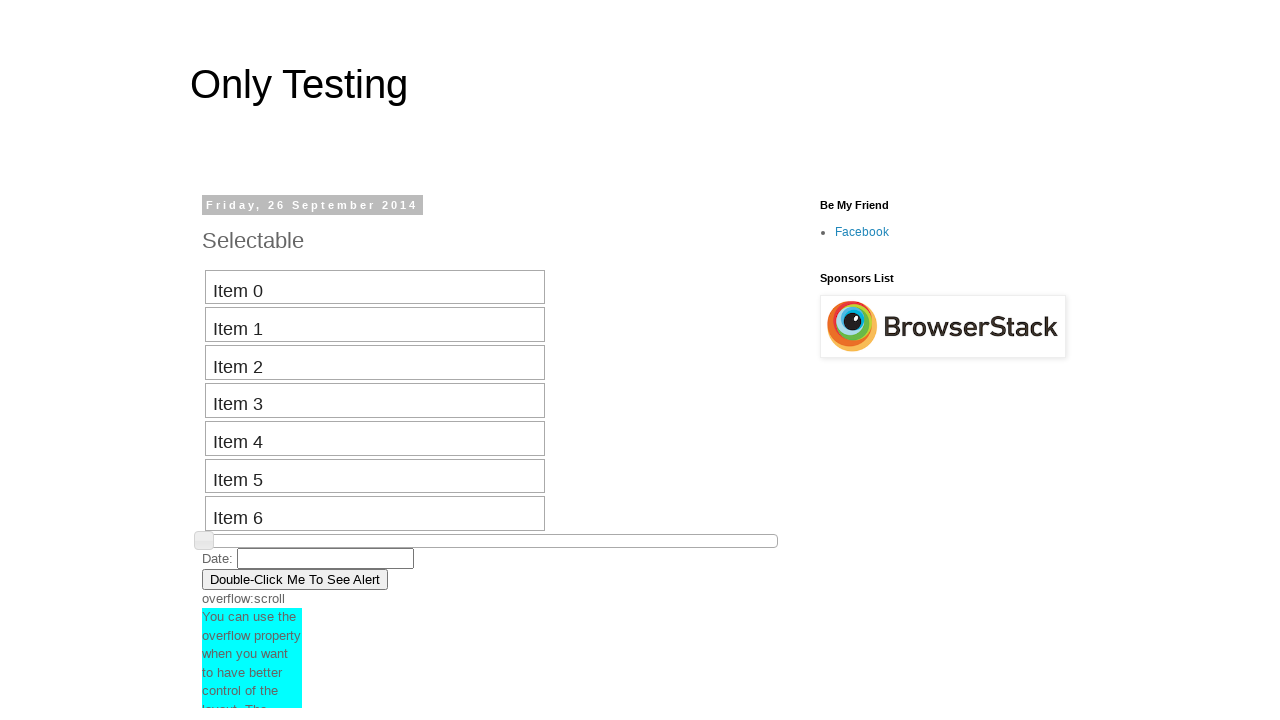

Located the double-click button
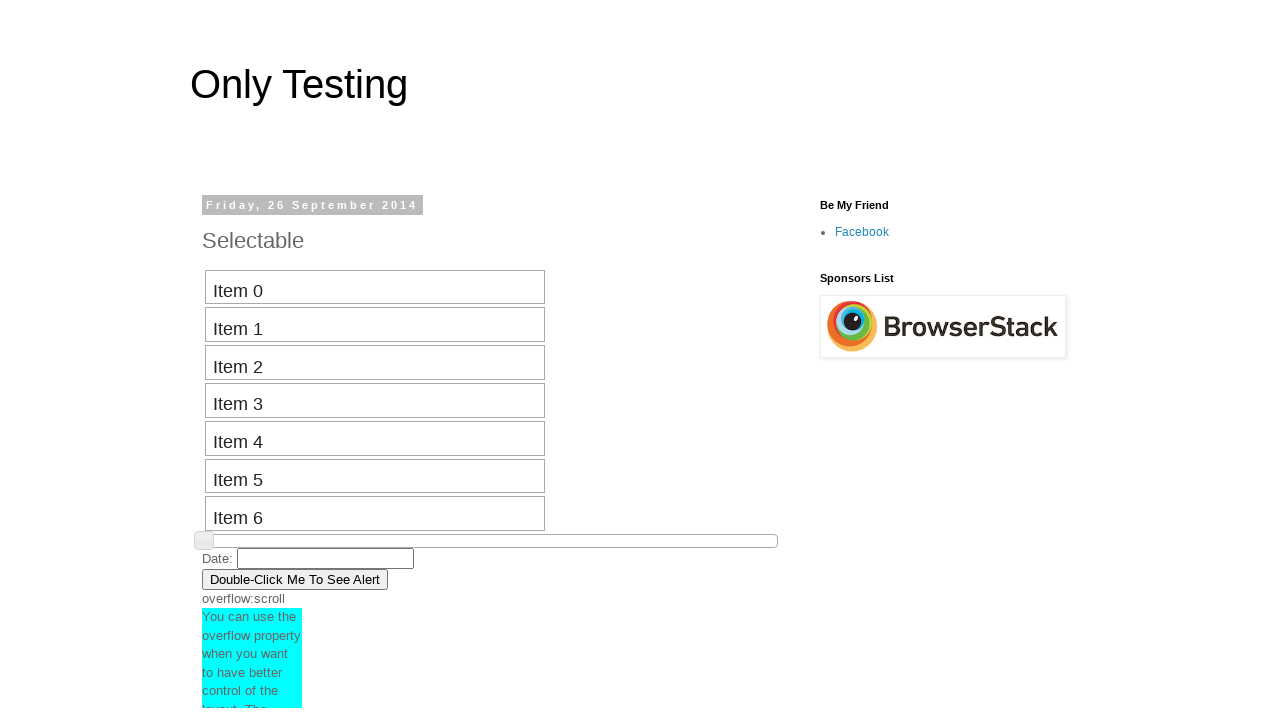

Double-clicked the button to trigger alert at (295, 579) on xpath=//button[starts-with(text(),'Double-Click')]
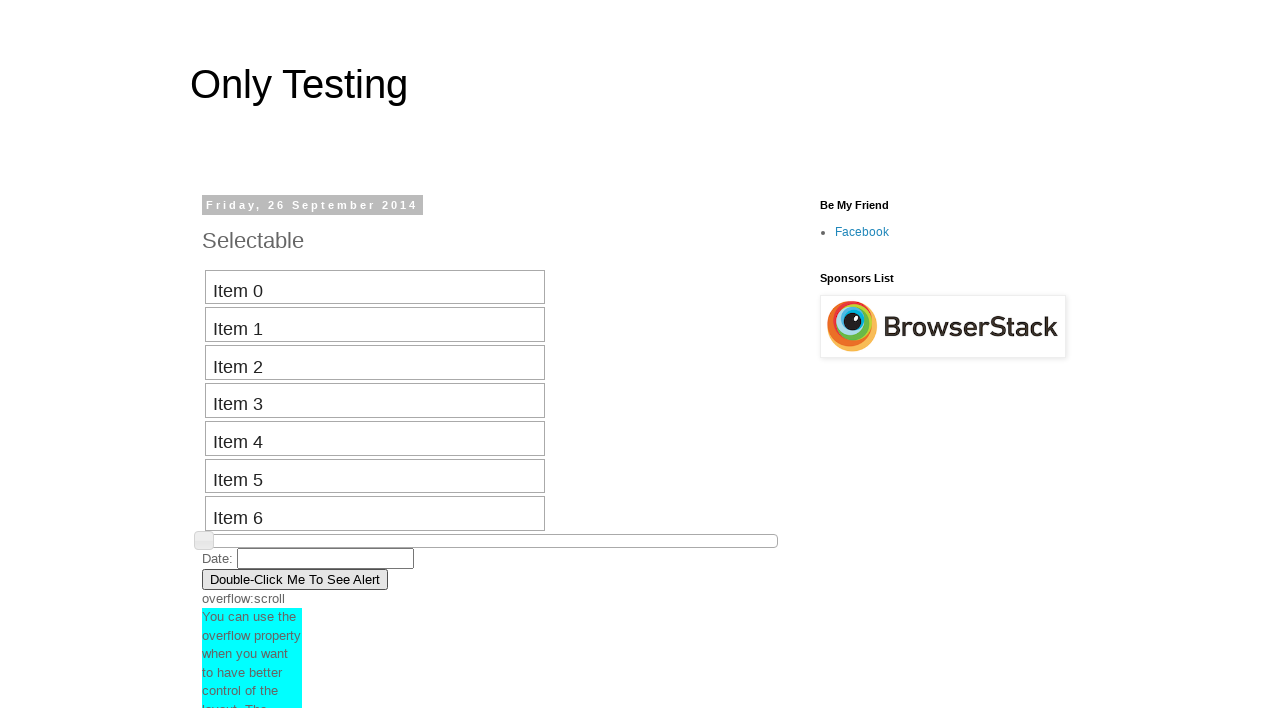

Set up dialog handler to accept alerts
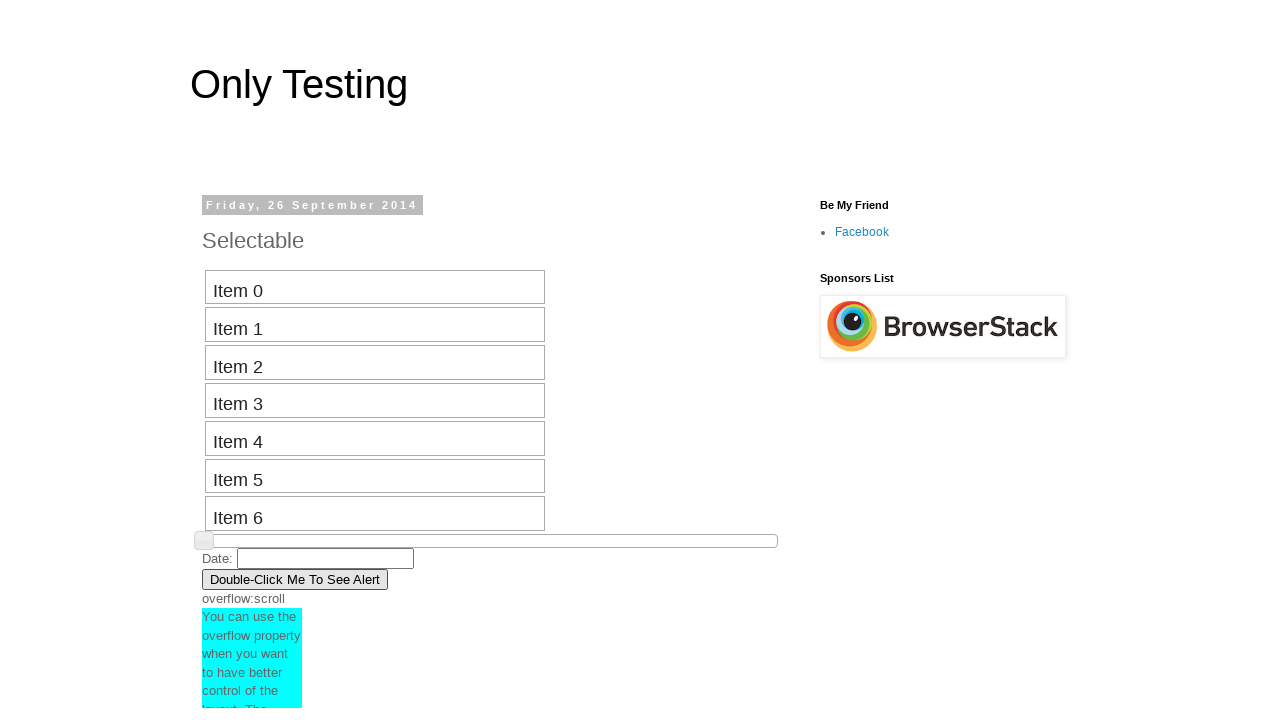

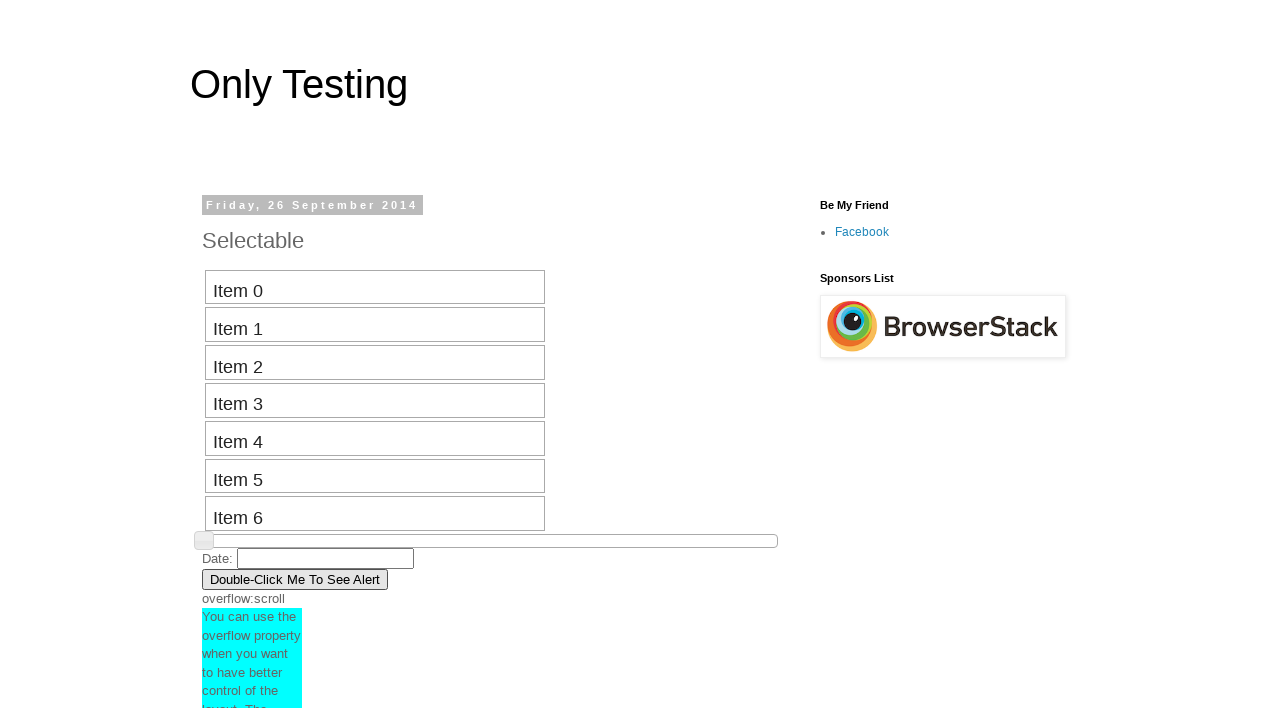